Tests the CDC Wonder mortality data query interface by accepting the data use agreement, configuring group results options, selecting ICD-10 codes for neoplasms, and moving items to the selected list.

Starting URL: https://wonder.cdc.gov/mcd-icd10-provisional.html

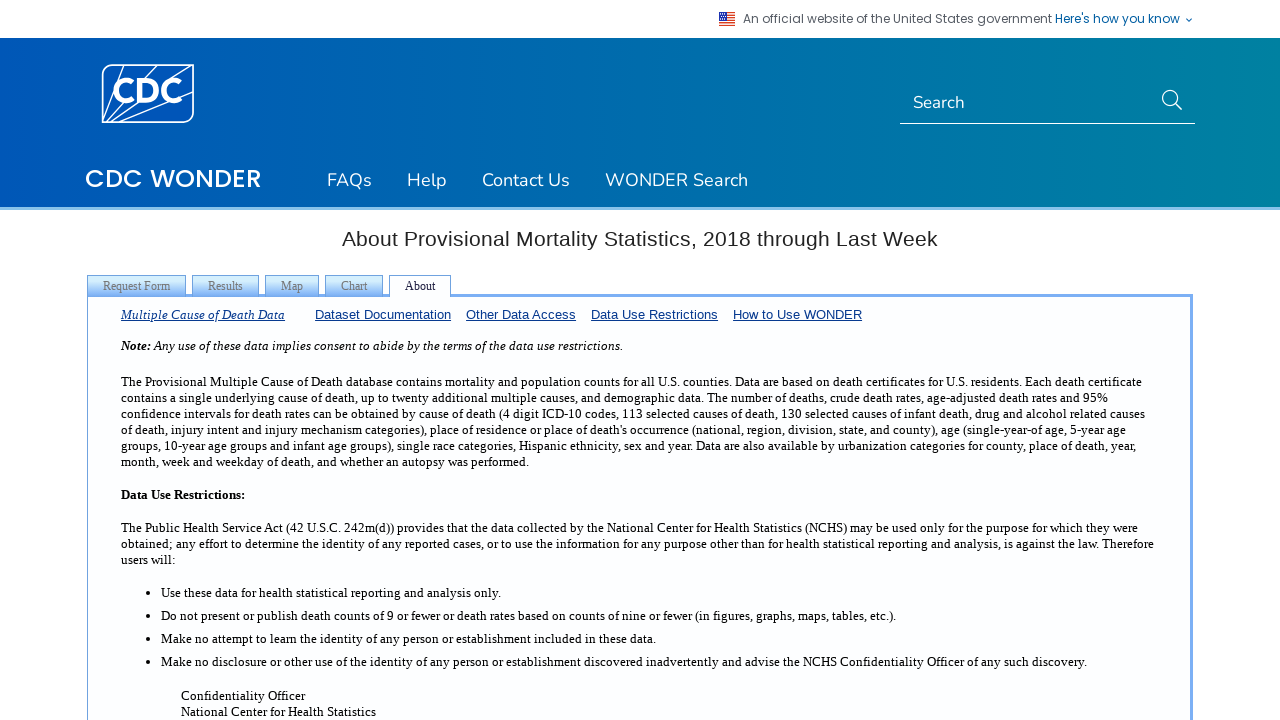

Clicked 'I Agree' button to accept data use agreement at (639, 396) on internal:role=button[name="I Agree"i]
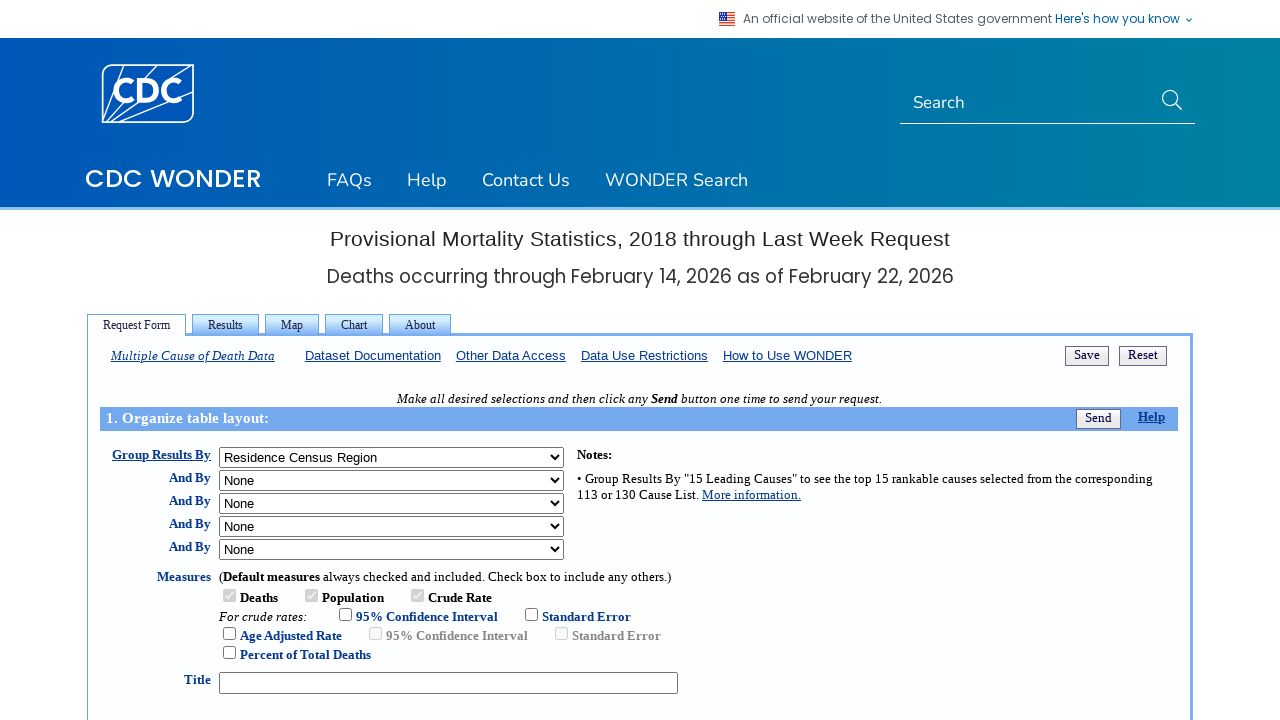

Selected 'Group Results By' option with value D176.V1-level2 on internal:label="Group Results By"i
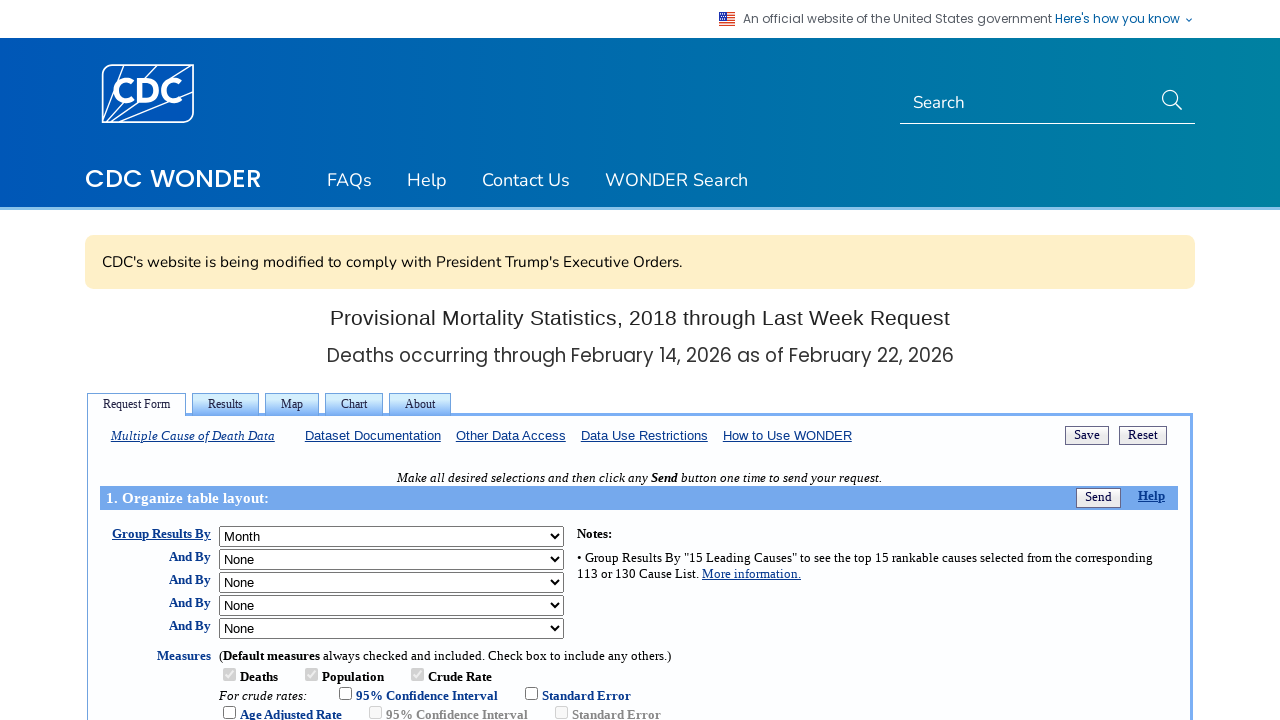

Selected option D176.V51 in the B_2 dropdown on select[name='B_2']
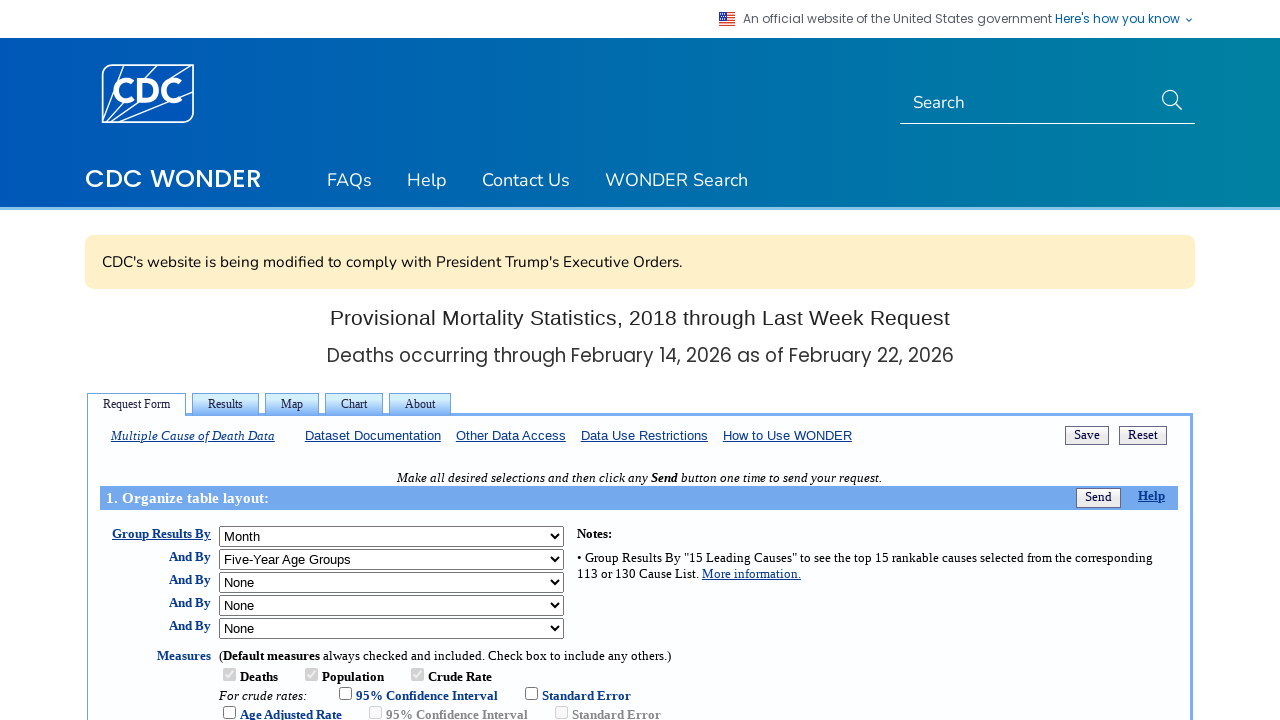

Selected ICD-10 codes for neoplasms (C00-D48) on internal:role=cell[name="MCD - ICD-10 Codes    *All*  (All Causes of Death)"s] >
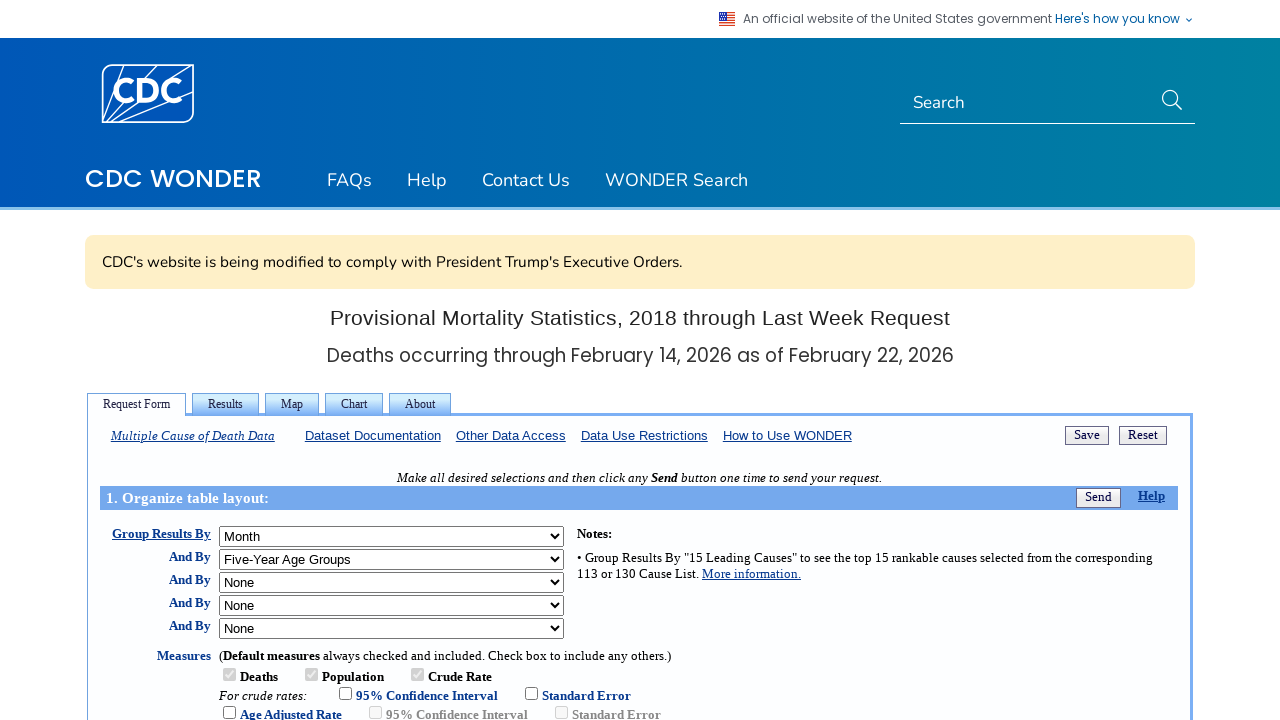

Clicked 'Move Items Over' button to add selected codes to the list at (376, 361) on internal:role=button[name="Move Items Over <<<"i] >> nth=0
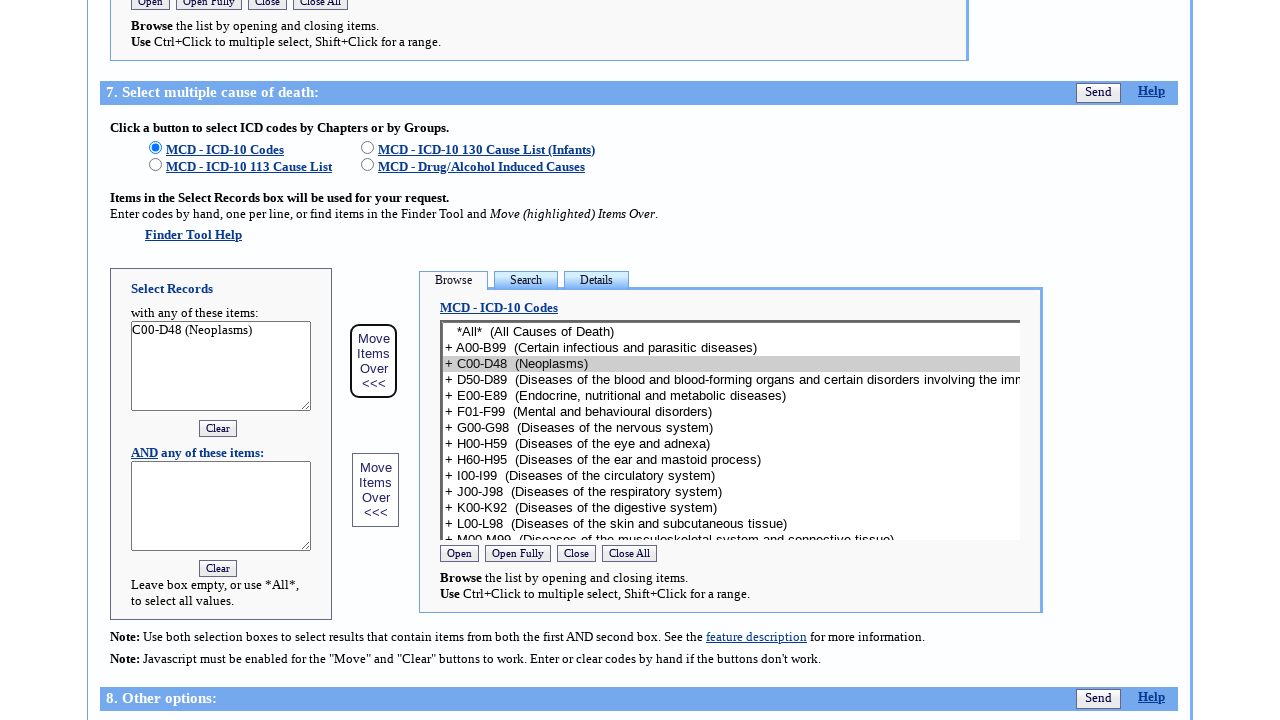

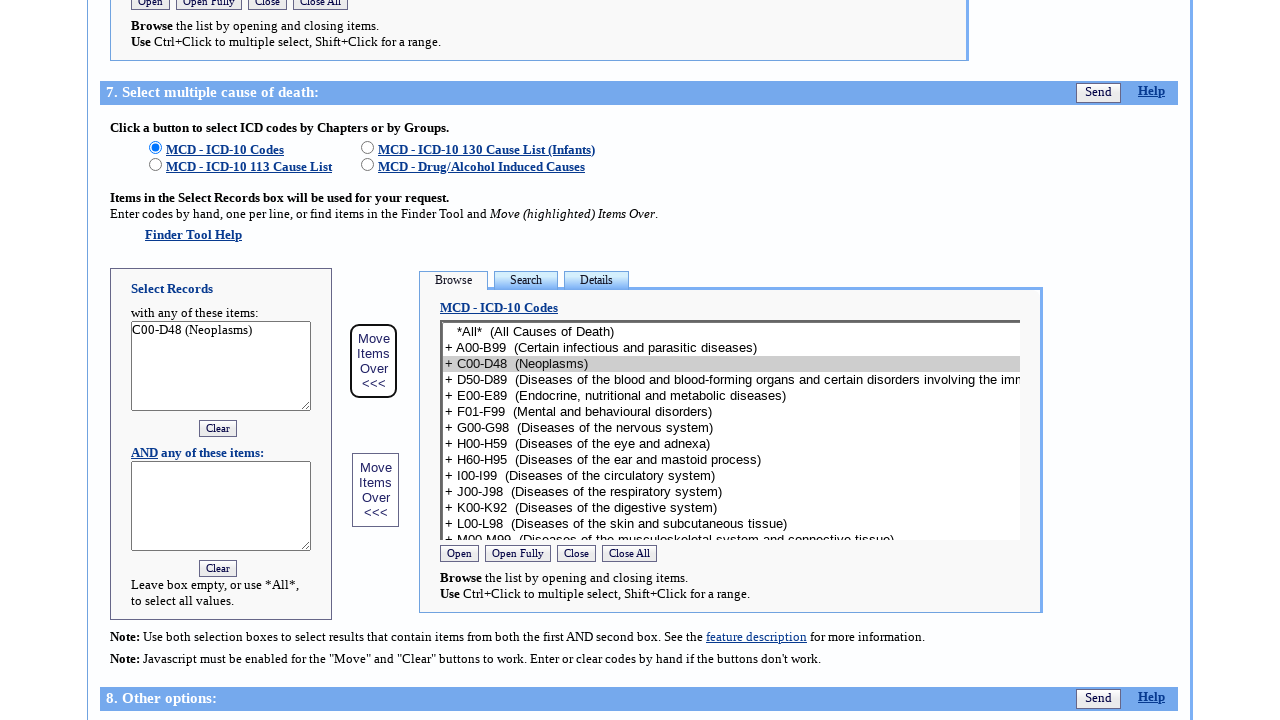